Tests a jQuery combo tree dropdown by clicking on the input field to open the dropdown menu, then selecting multiple choice values ("choice 1", "choice 2", "choice 2 1") from the tree list.

Starting URL: https://www.jqueryscript.net/demo/Drop-Down-Combo-Tree/

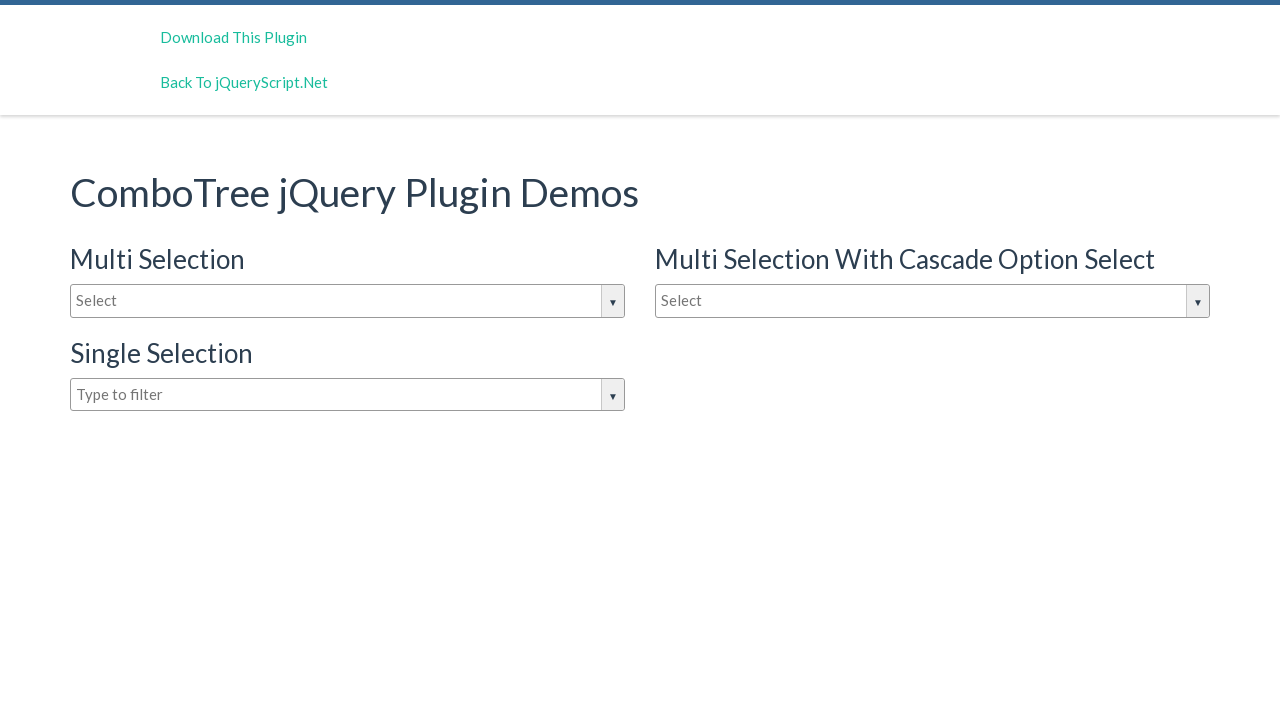

Clicked on the input box to open the jQuery combo tree dropdown at (348, 301) on input#justAnInputBox
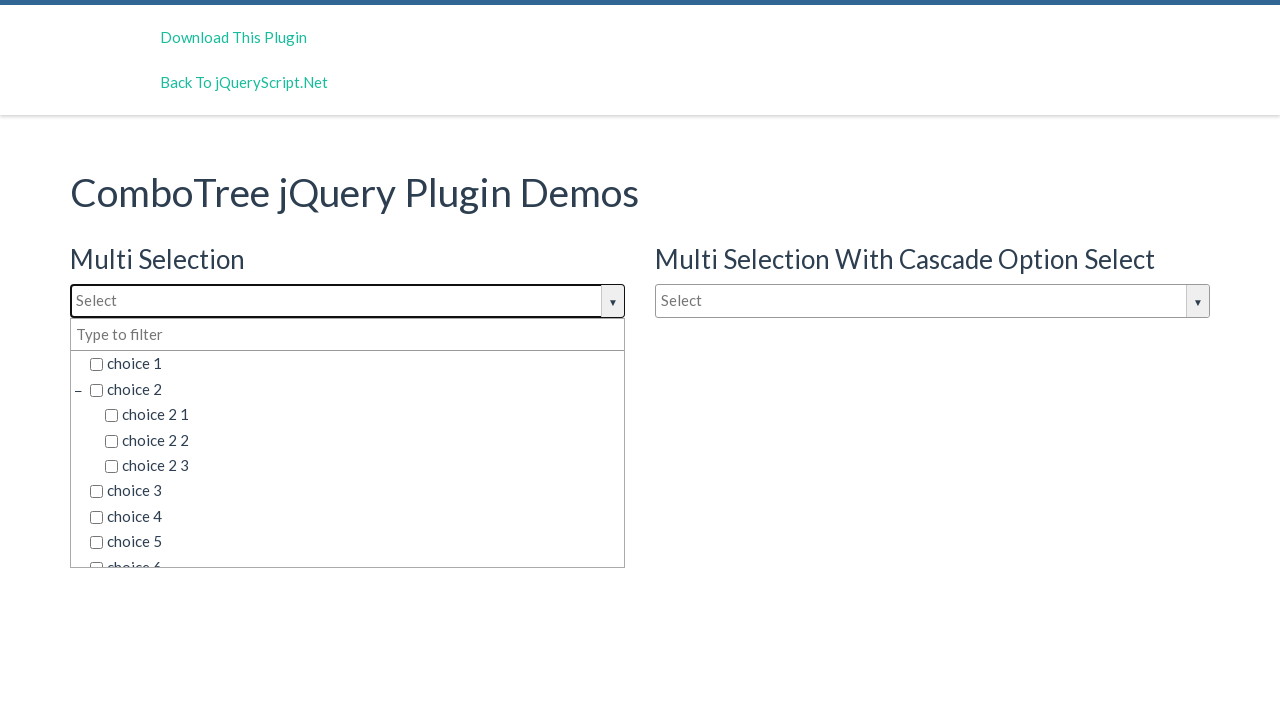

Dropdown options loaded and became visible
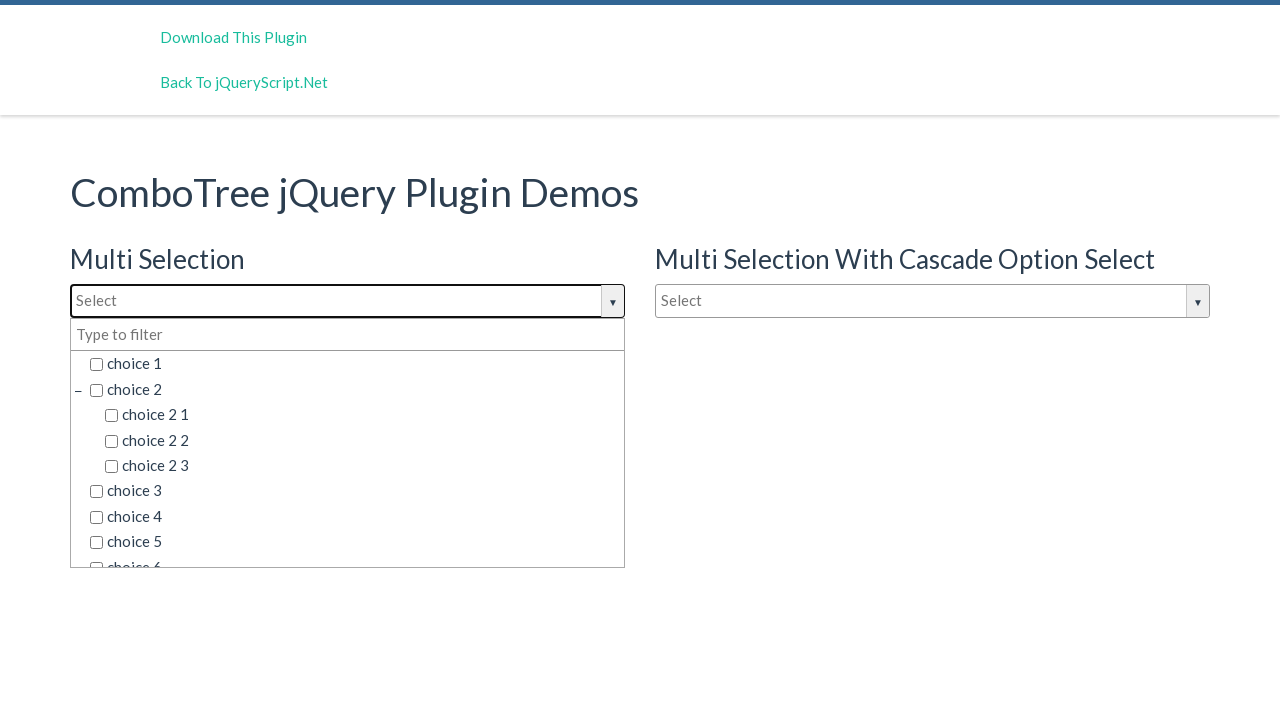

Selected 'choice 1' from the dropdown menu at (355, 364) on span.comboTreeItemTitle:has-text('choice 1')
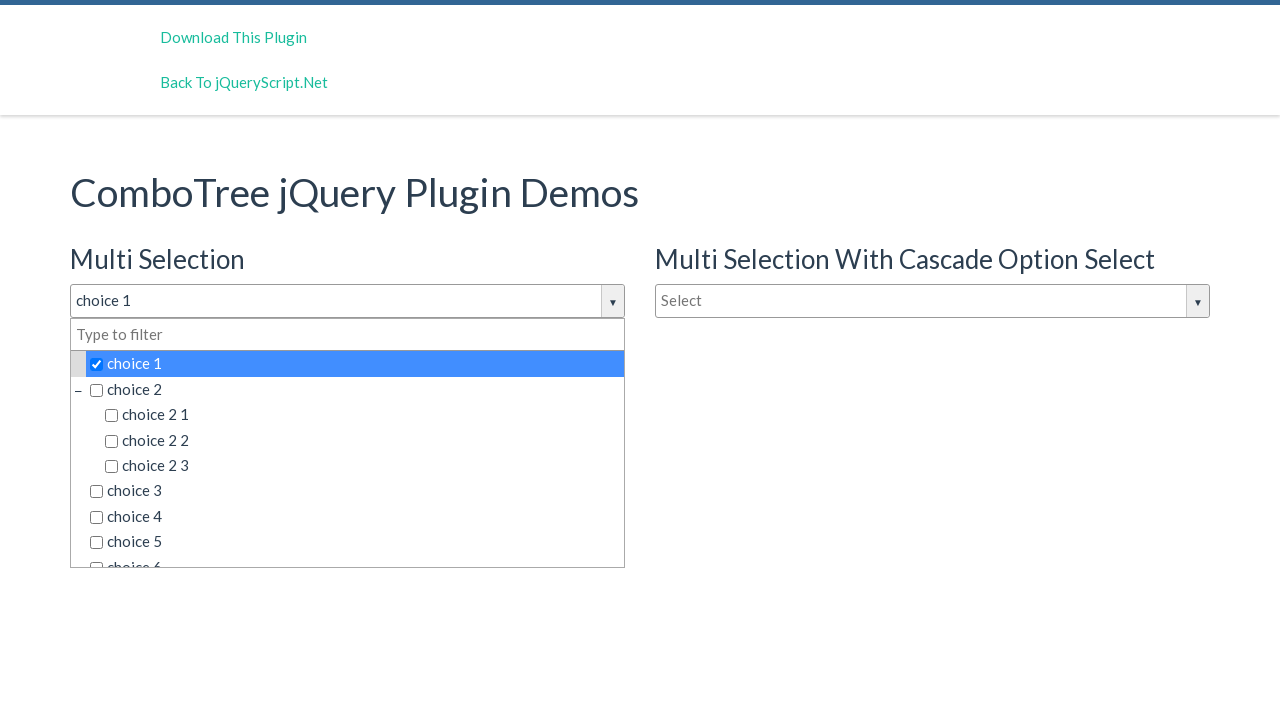

Selected 'choice 2' from the dropdown menu at (355, 389) on span.comboTreeItemTitle:has-text('choice 2')
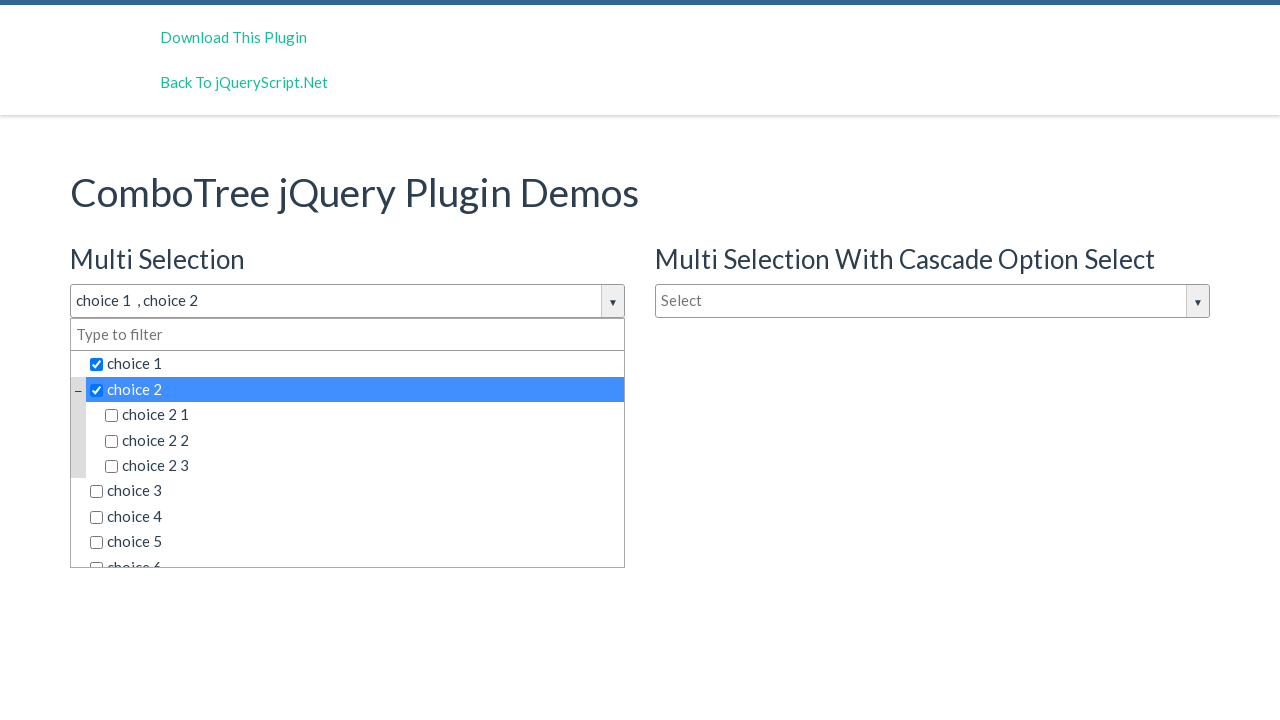

Selected 'choice 2 1' from the dropdown menu at (362, 415) on span.comboTreeItemTitle:has-text('choice 2 1')
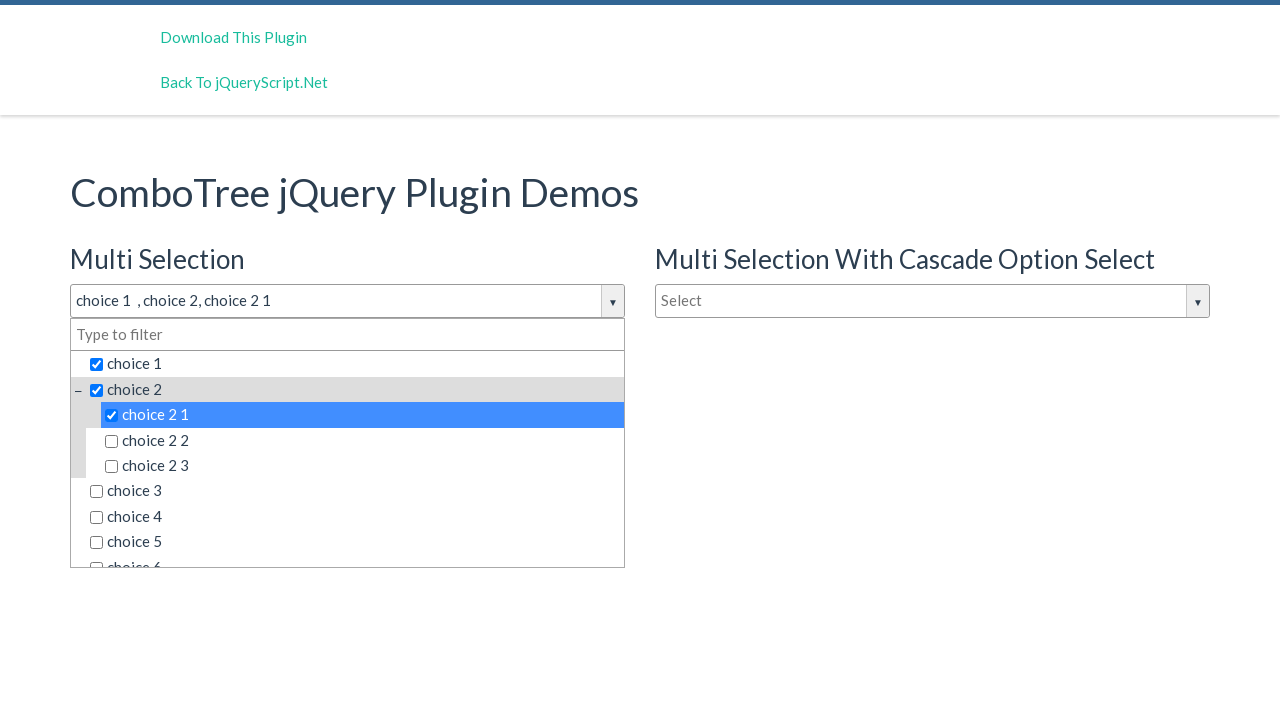

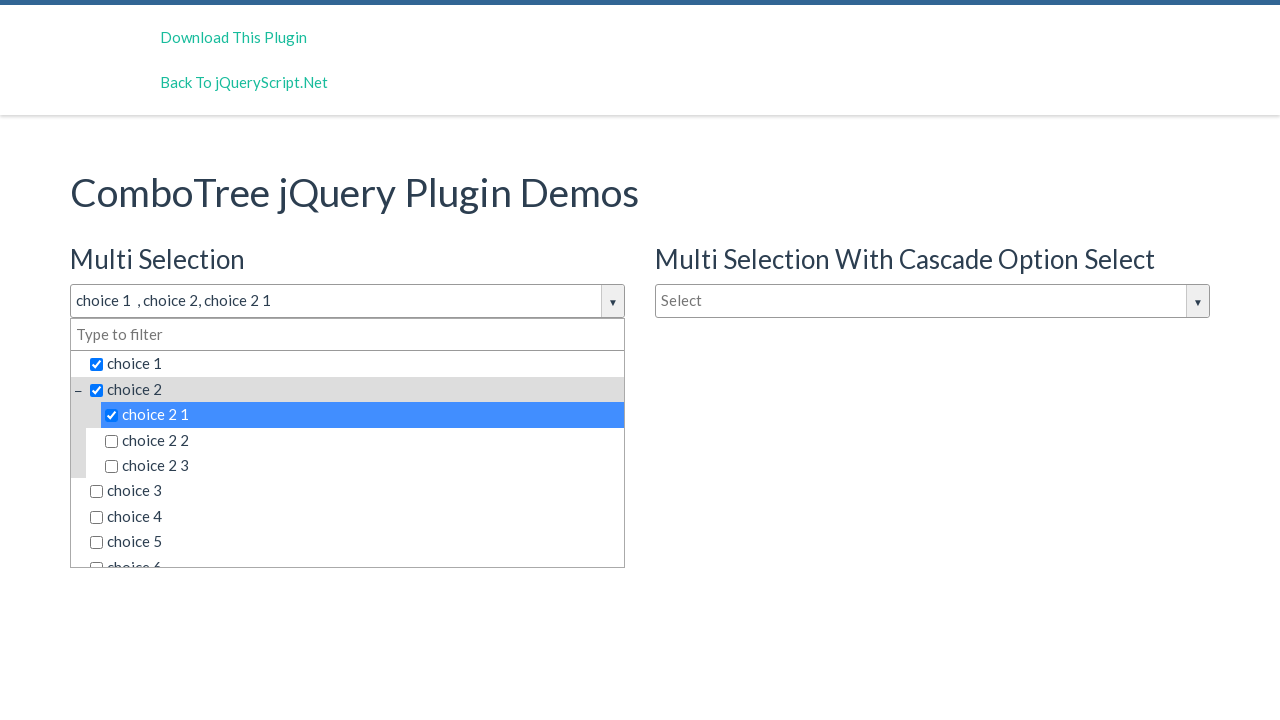